Tests text box form using XPath locators to fill all fields and verify the output displays correctly

Starting URL: https://demoqa.com/

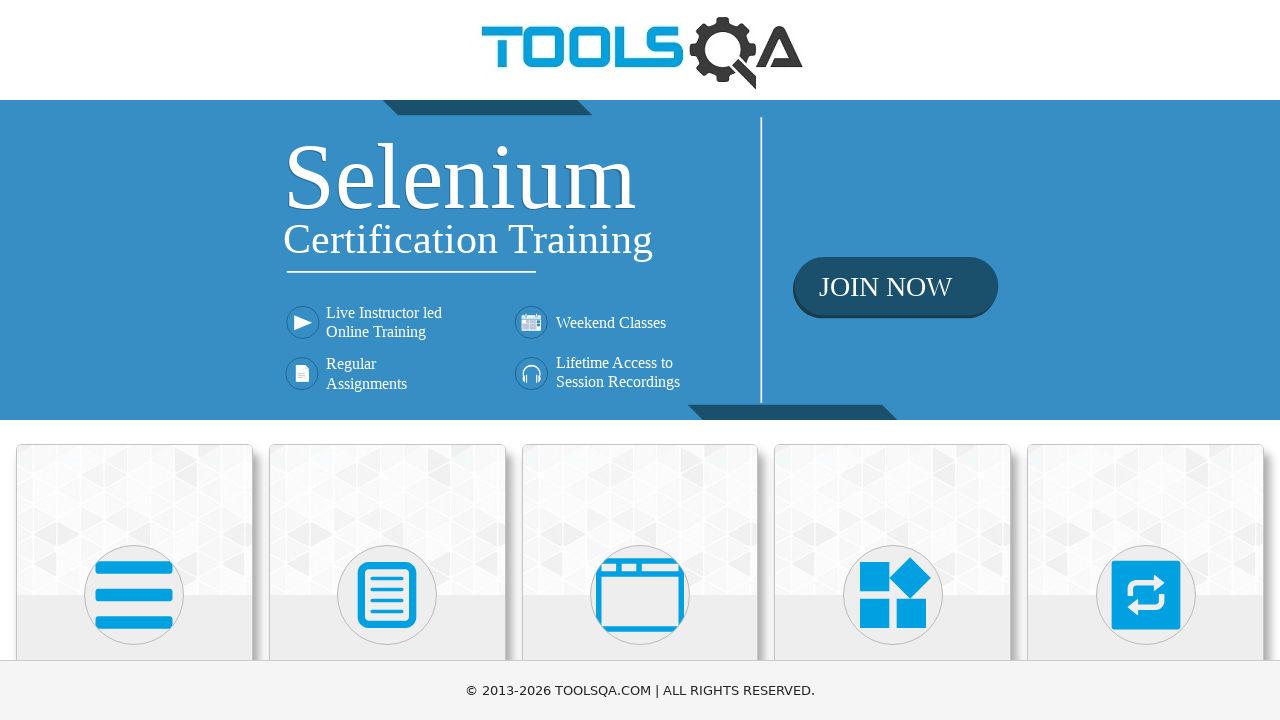

Clicked on Elements button at (134, 360) on xpath=//h5[1]
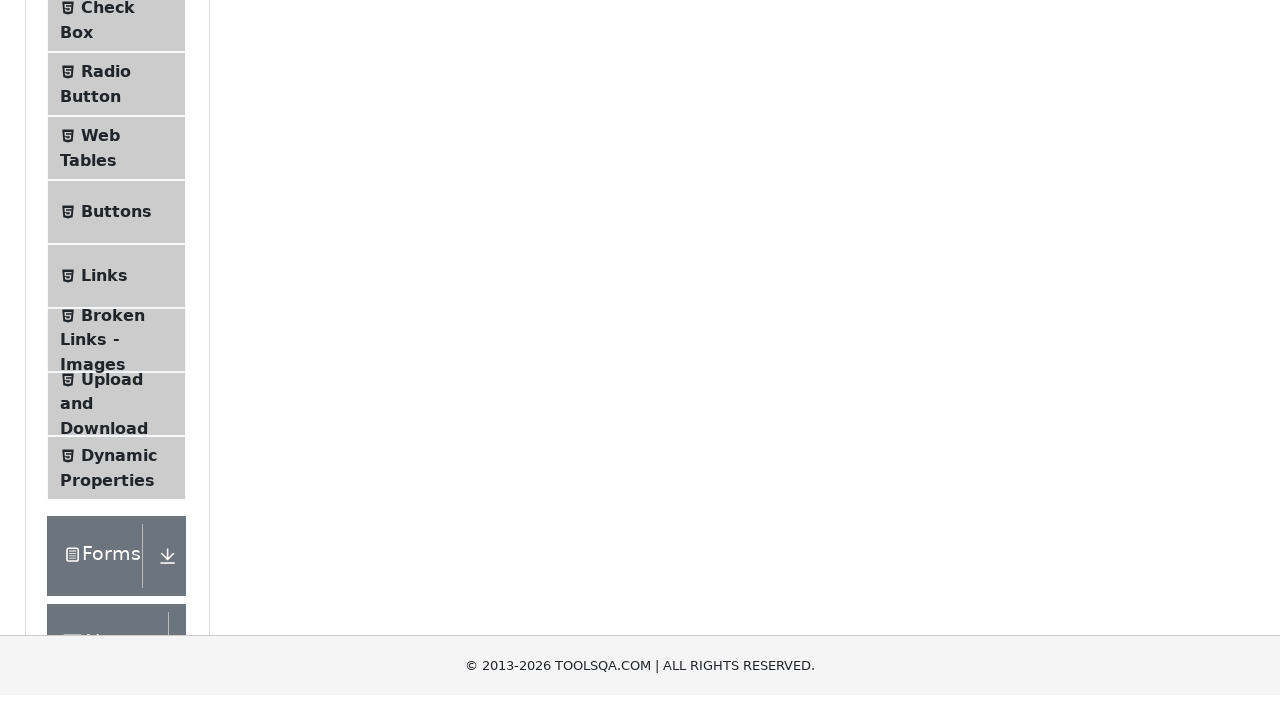

Clicked on Text Box menu item at (119, 261) on xpath=//span[text()='Text Box']
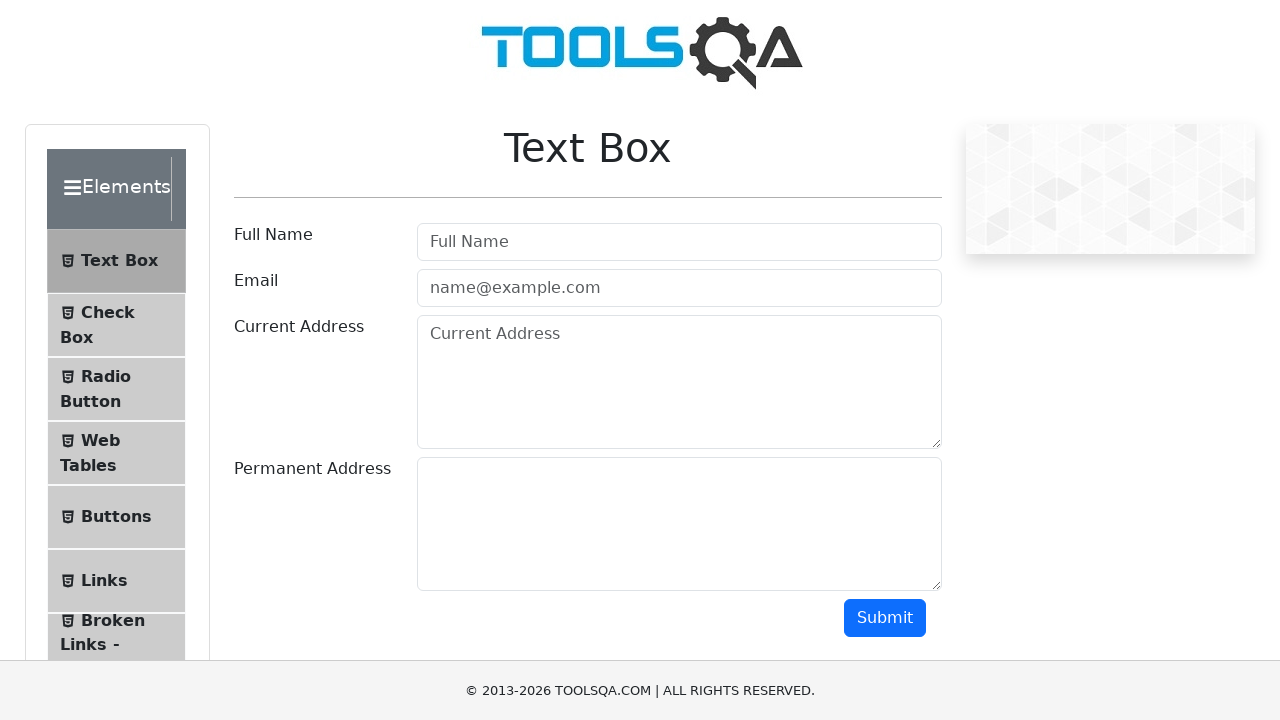

Filled full name field with 'Nat' on input[placeholder='Full Name']
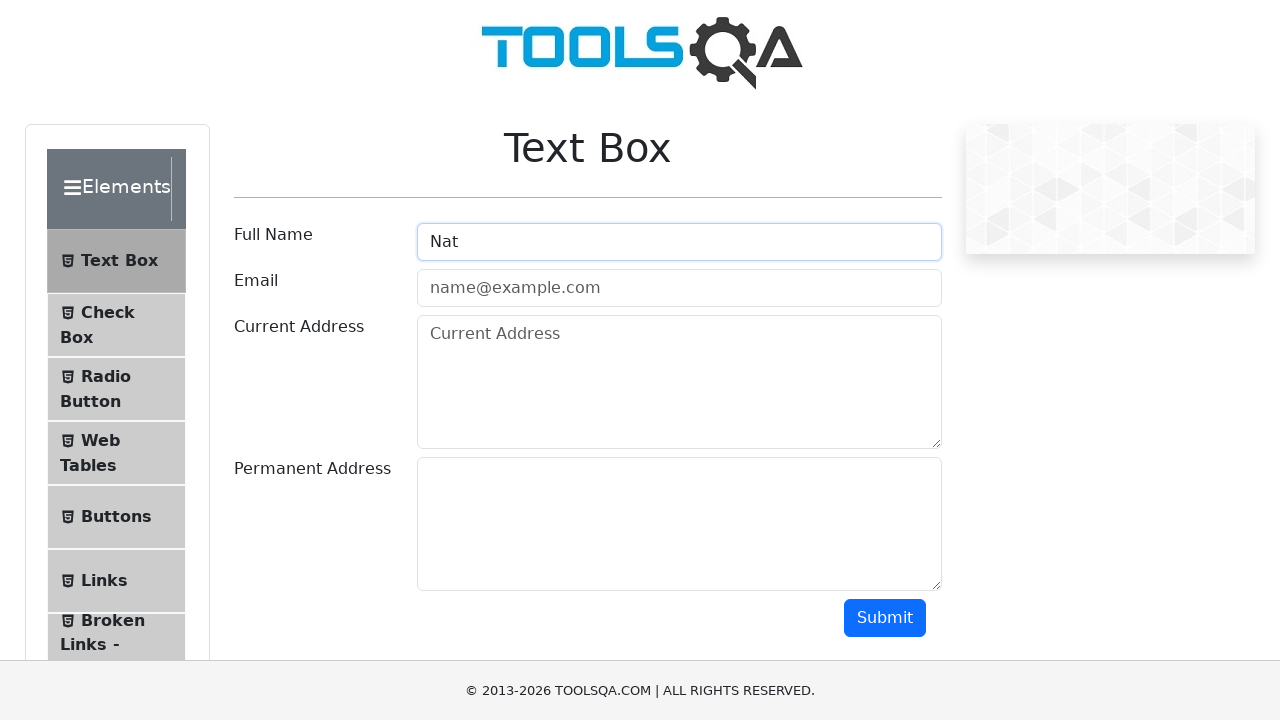

Filled email field with 'new@new.new' on #userEmail
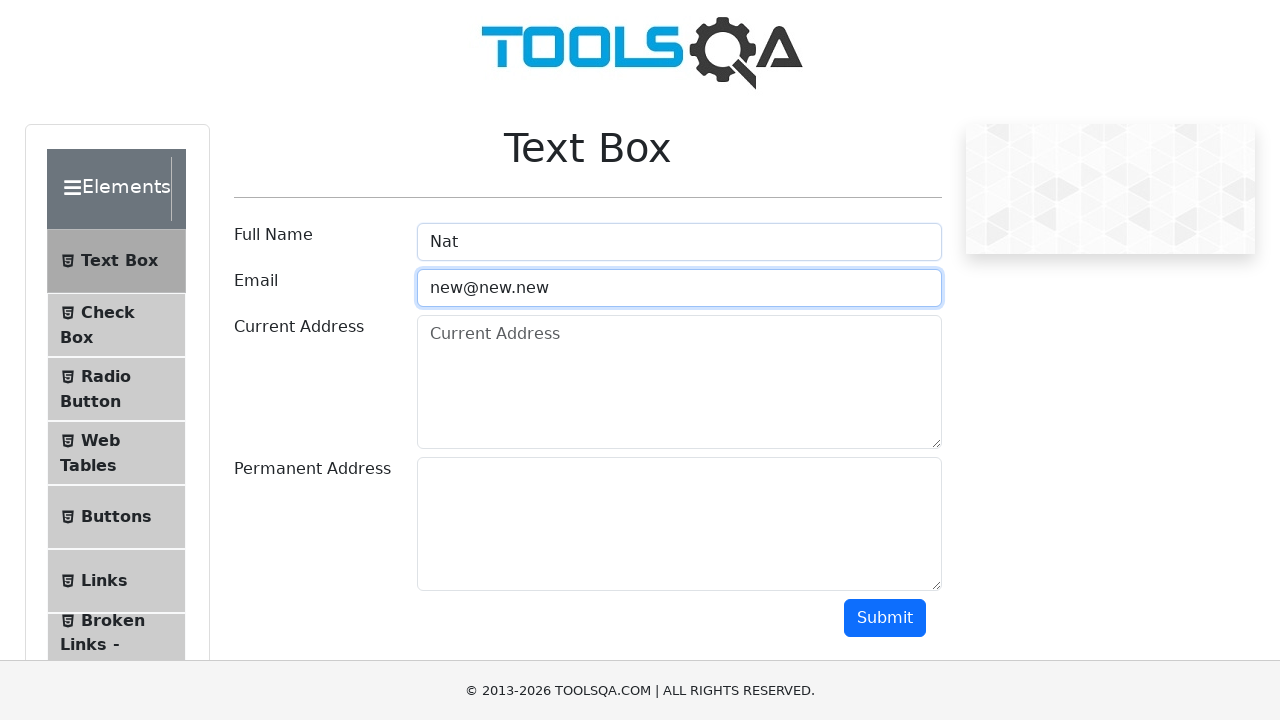

Filled current address field with 'USA' on #currentAddress
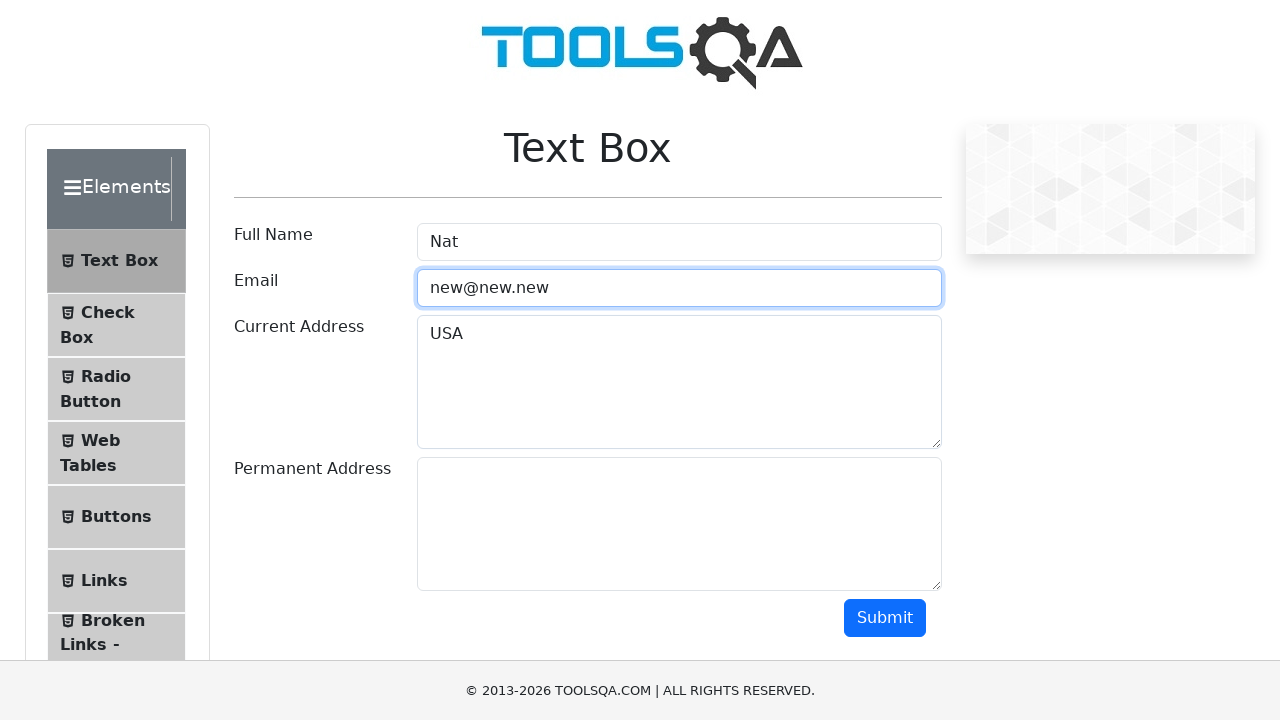

Filled permanent address field with 'NY' on #permanentAddress
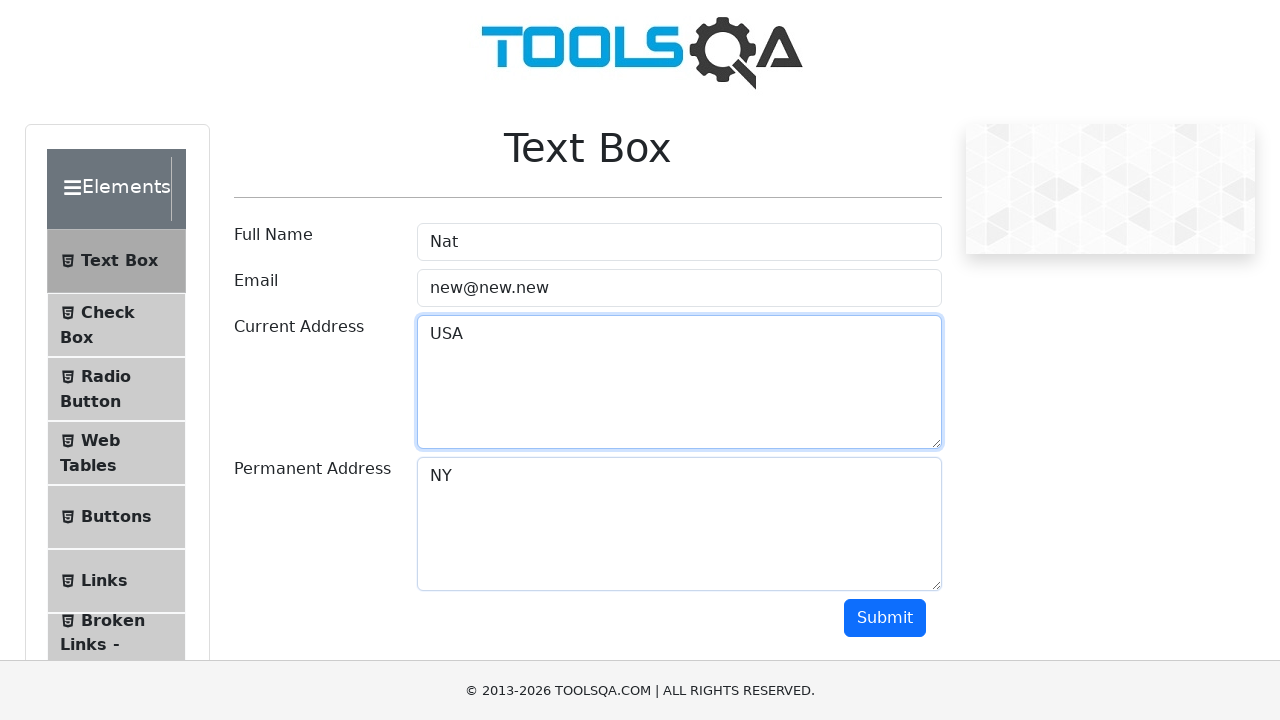

Clicked submit button to submit the form at (885, 618) on #submit
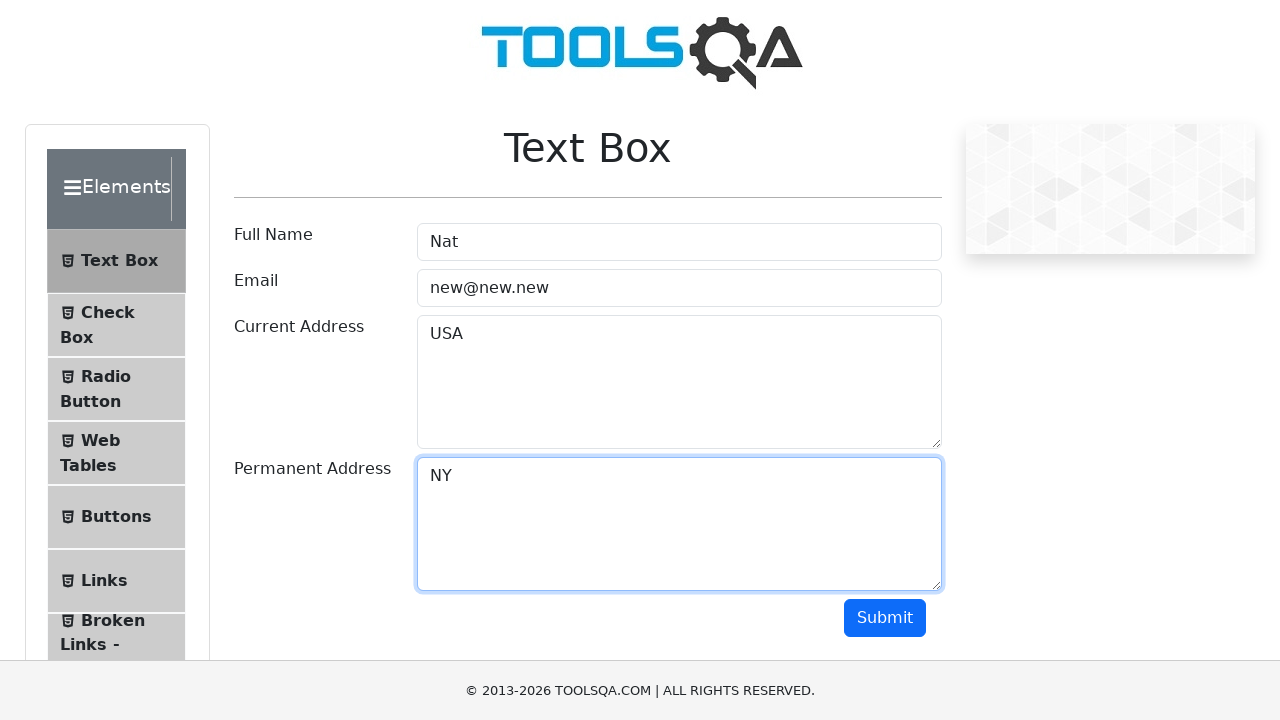

Waited for output to display - name field is visible
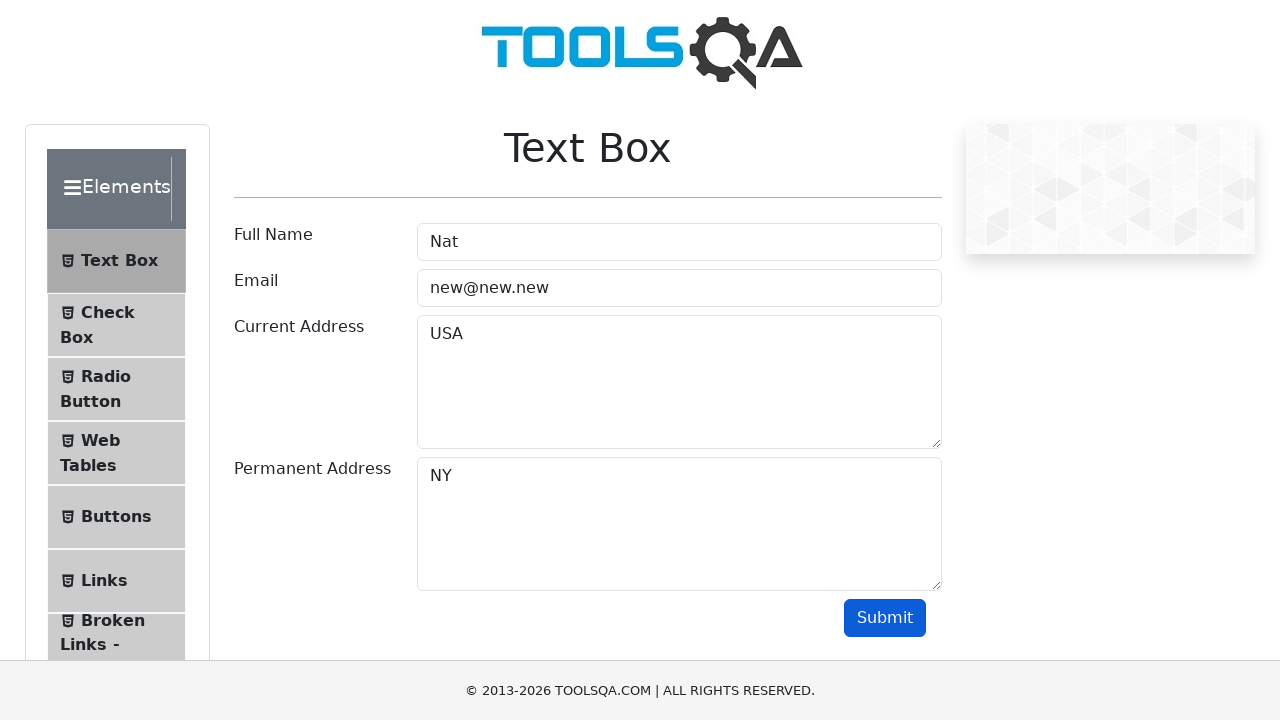

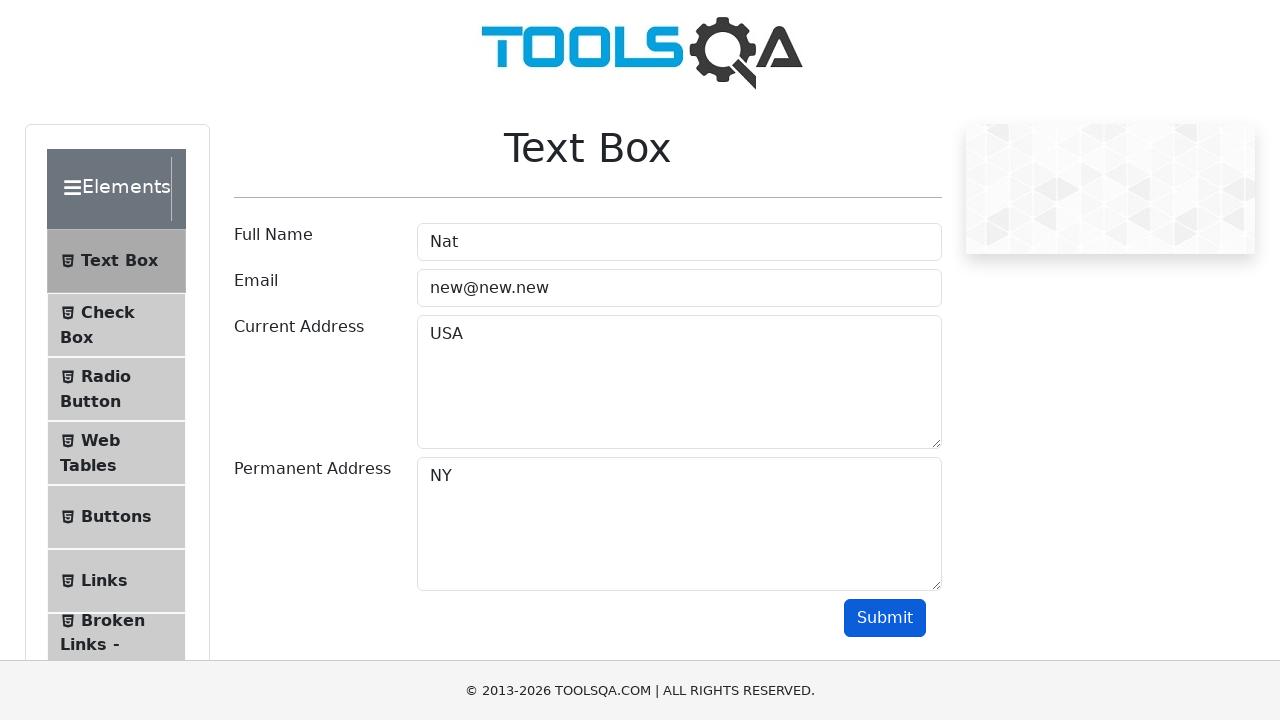